Tests browser window manipulation by resizing and repositioning the window, then verifying the changes

Starting URL: https://www.youtube.com

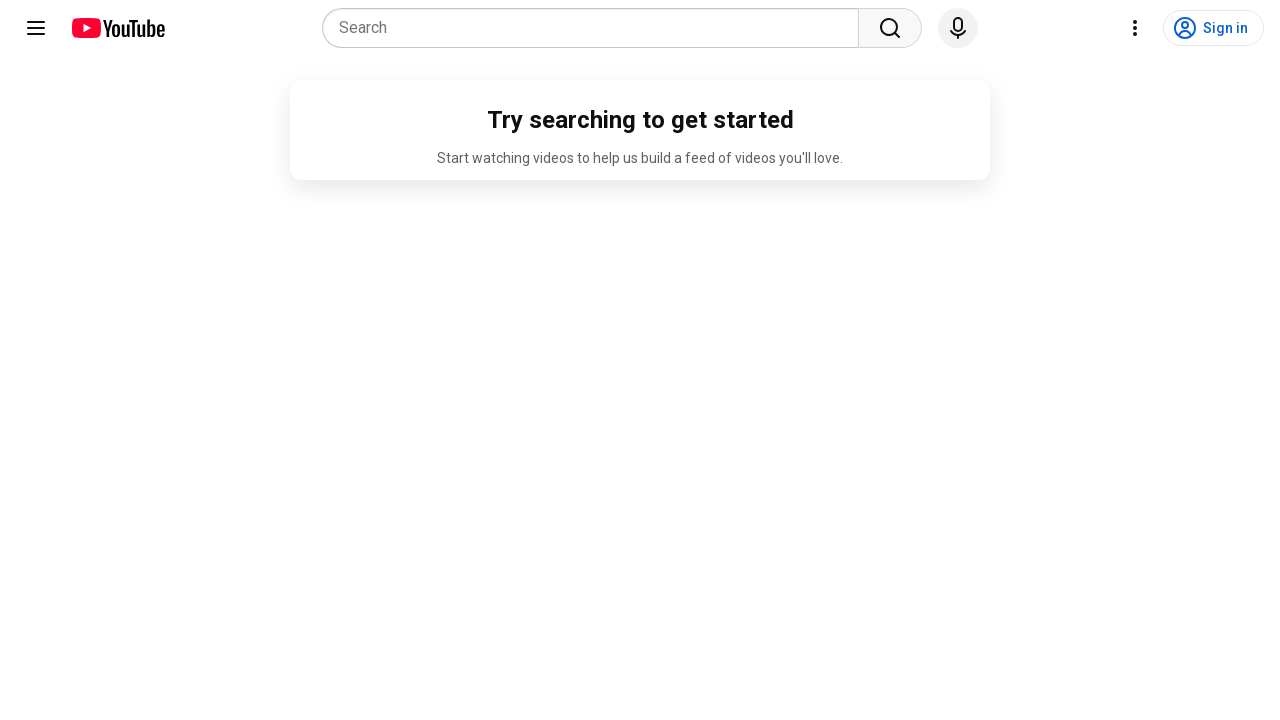

Set window position to (20, 20) using moveTo()
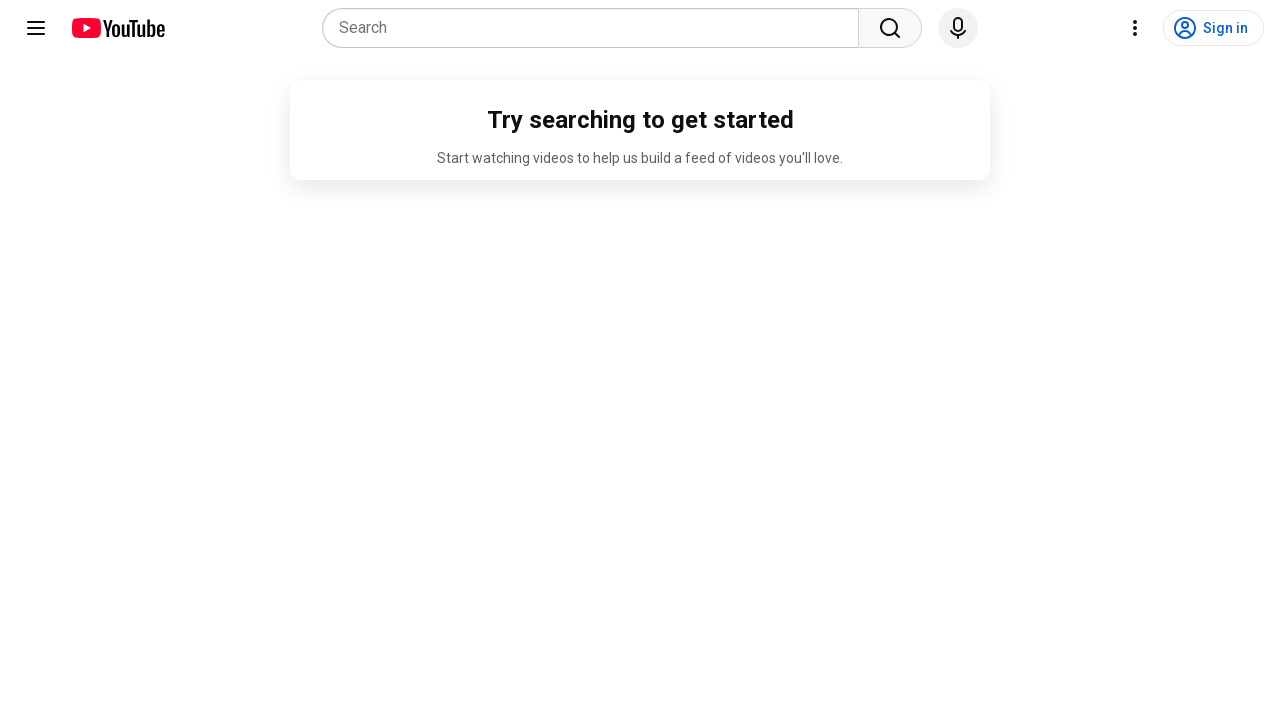

Resized viewport to 600x300 pixels
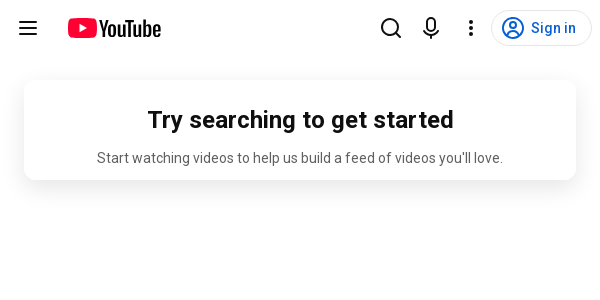

Verified viewport size: {'width': 600, 'height': 300}
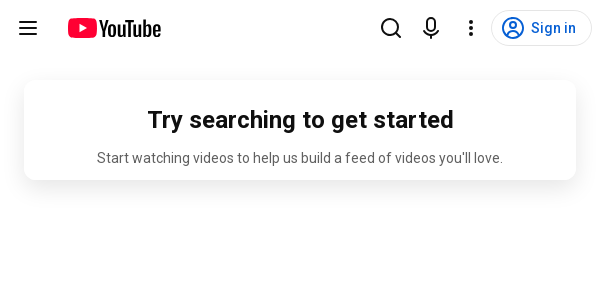

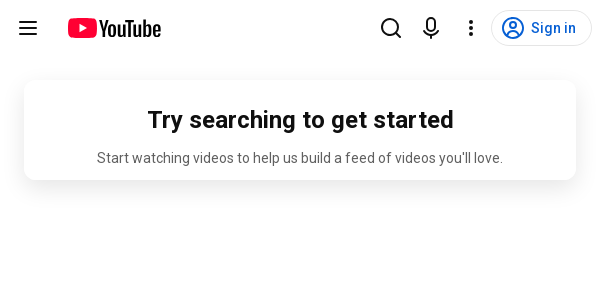